Tests a web calculator by performing a simple addition (1 + 2 = 3) and verifying the result displayed

Starting URL: https://testpages.eviltester.com/styled/apps/calculator.html

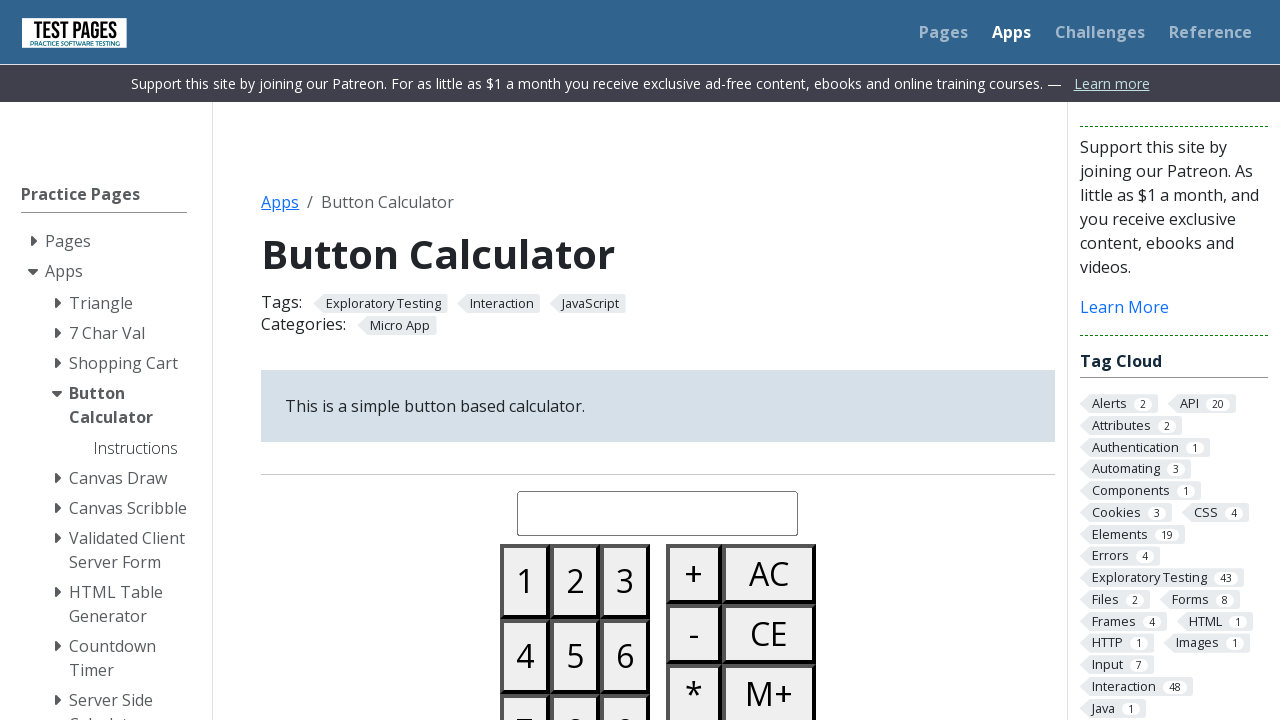

Clicked button 1 on calculator at (525, 581) on #button01
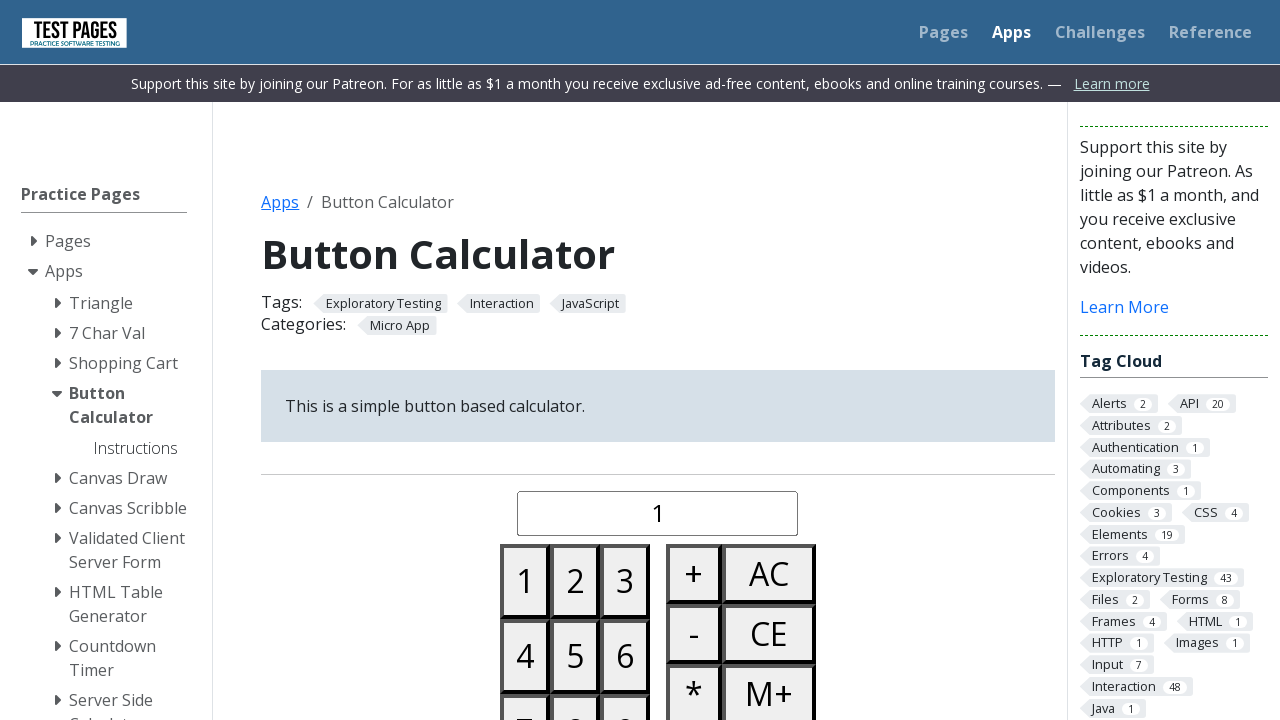

Clicked plus button on calculator at (694, 574) on #buttonplus
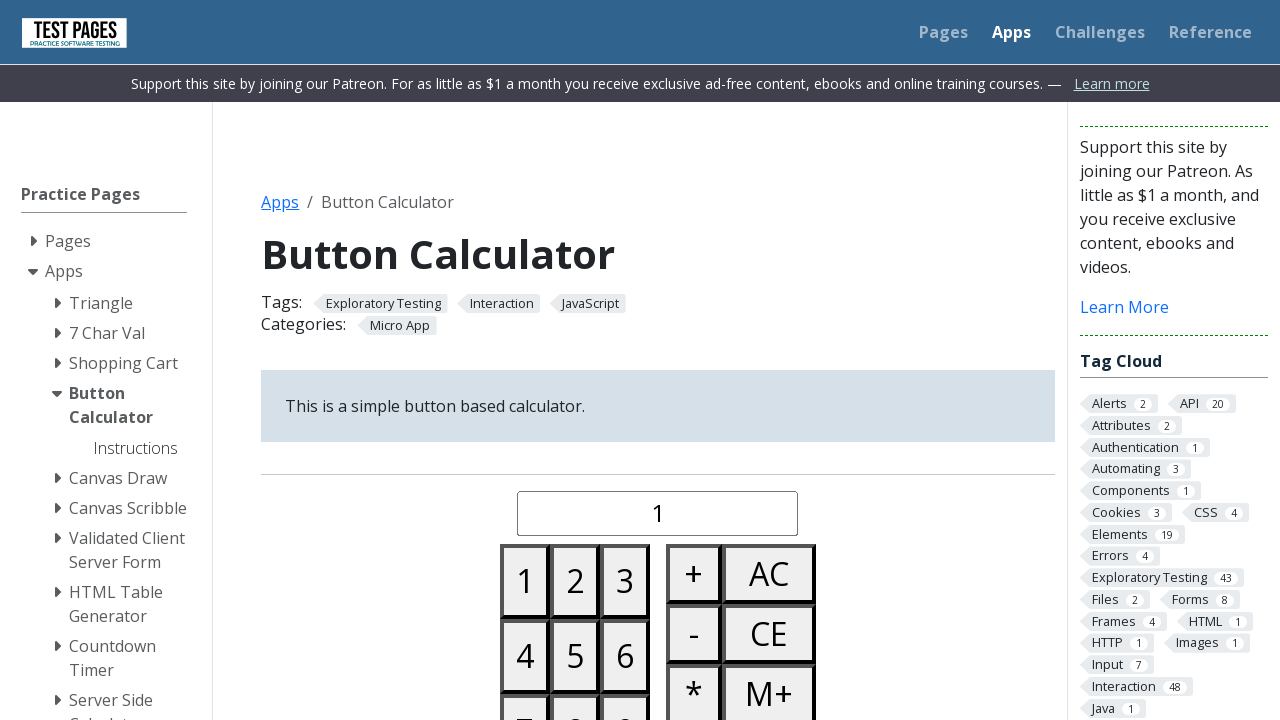

Clicked button 2 on calculator at (575, 581) on #button02
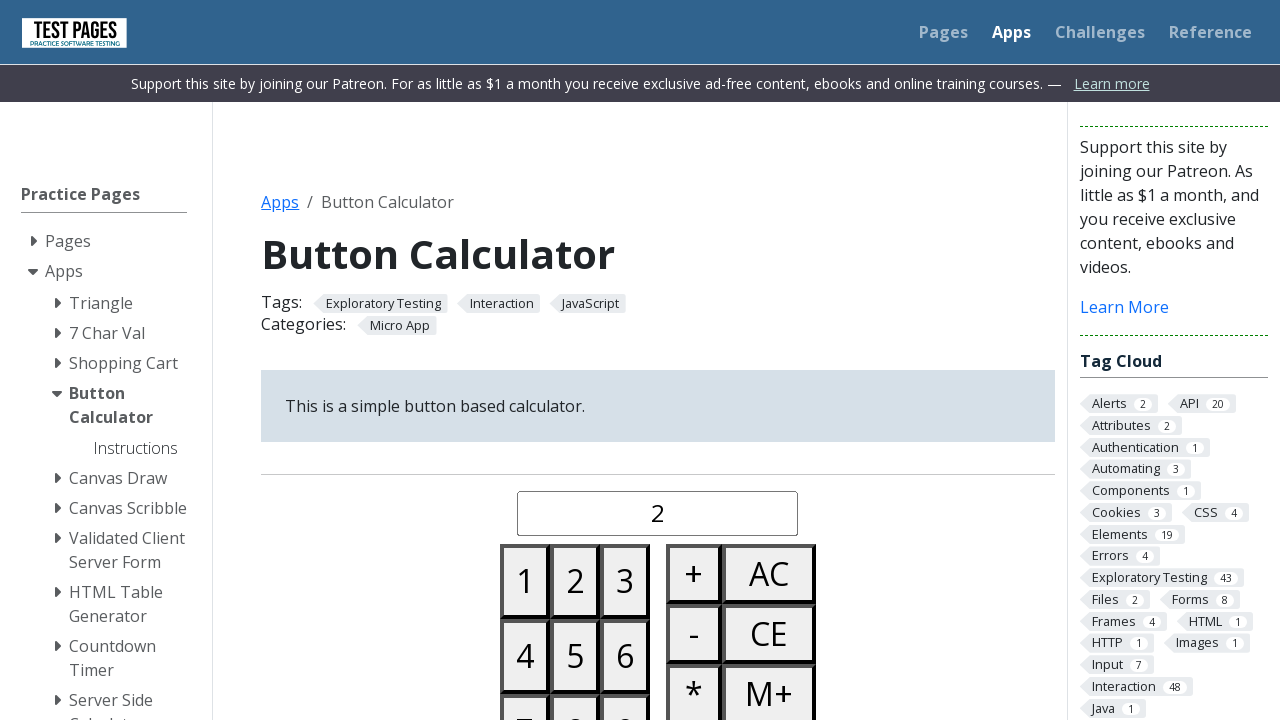

Clicked equals button to execute calculation at (694, 360) on #buttonequals
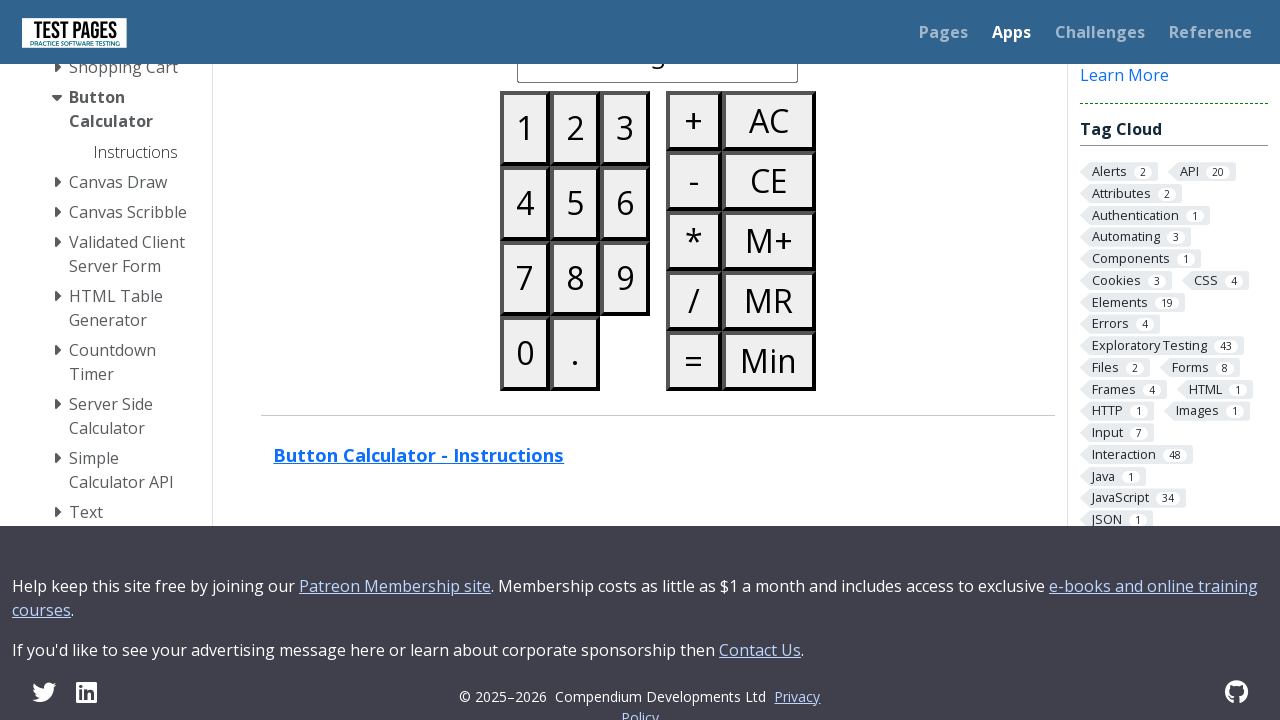

Verified result is displayed in calculated-display
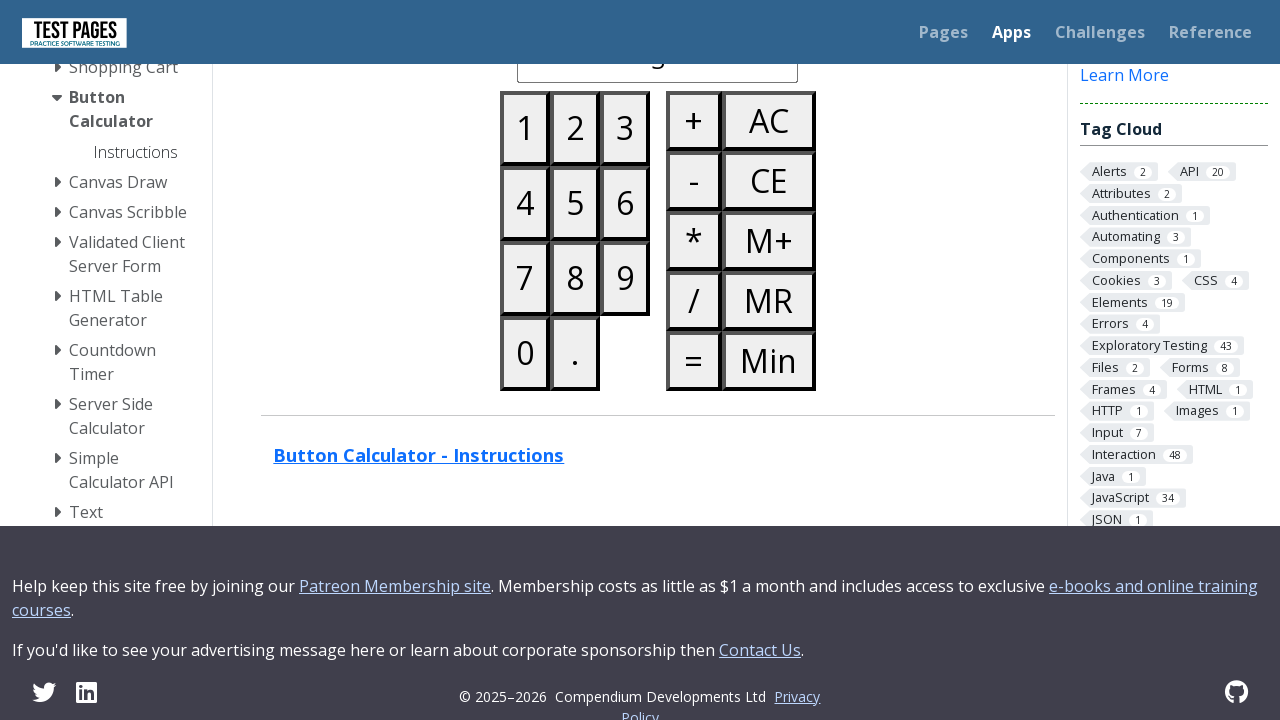

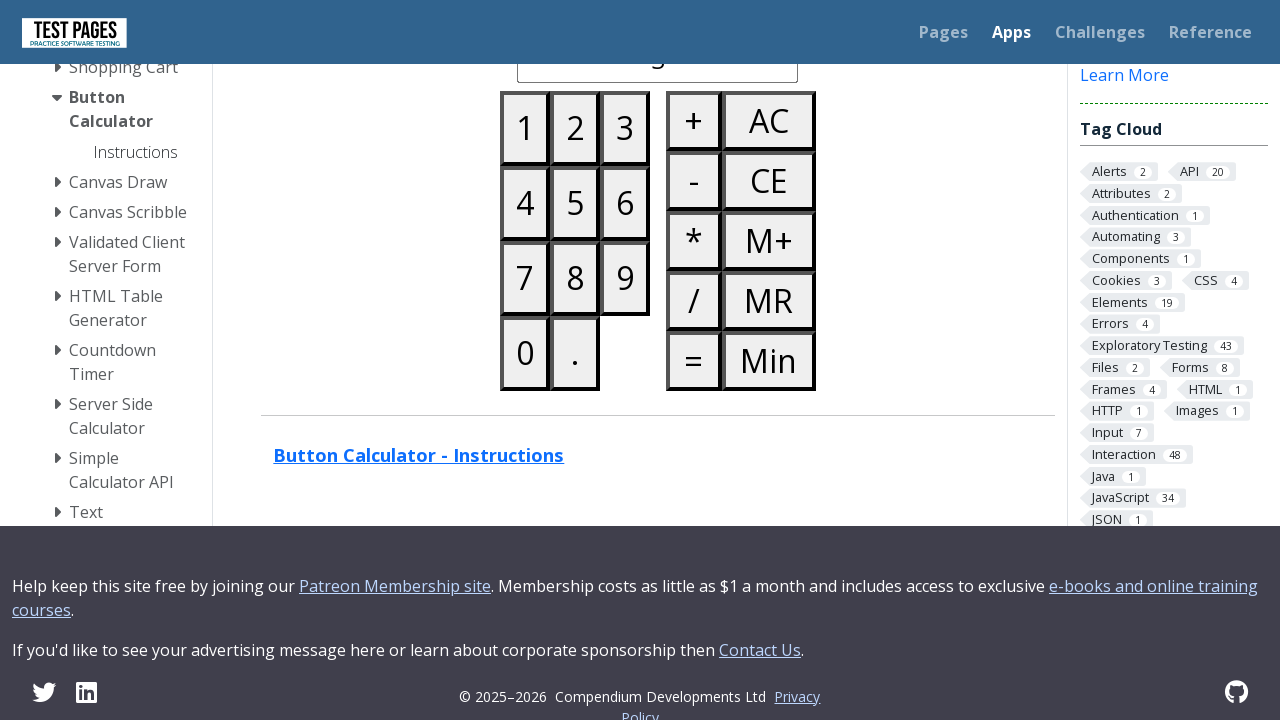